Navigates to the Rolls-Royce Motor Cars website and verifies the page loads successfully

Starting URL: https://www.rolls-roycemotorcars.com/

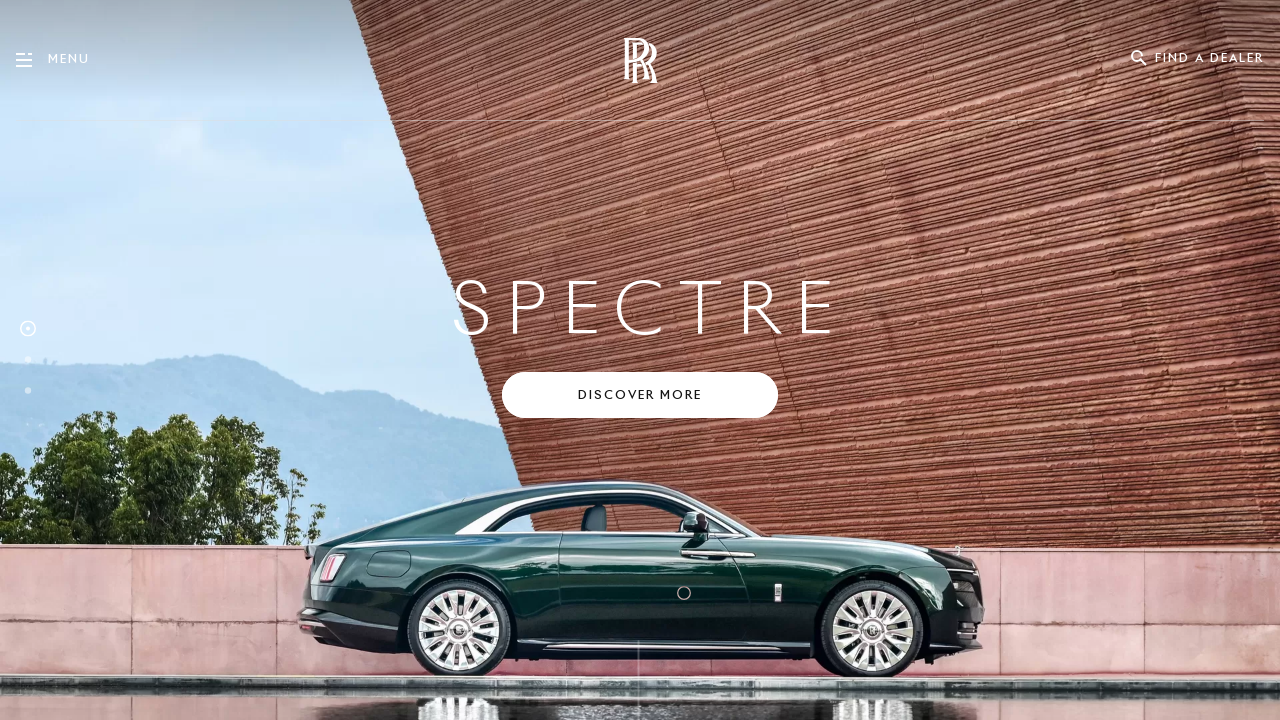

Waited for page to reach domcontentloaded state
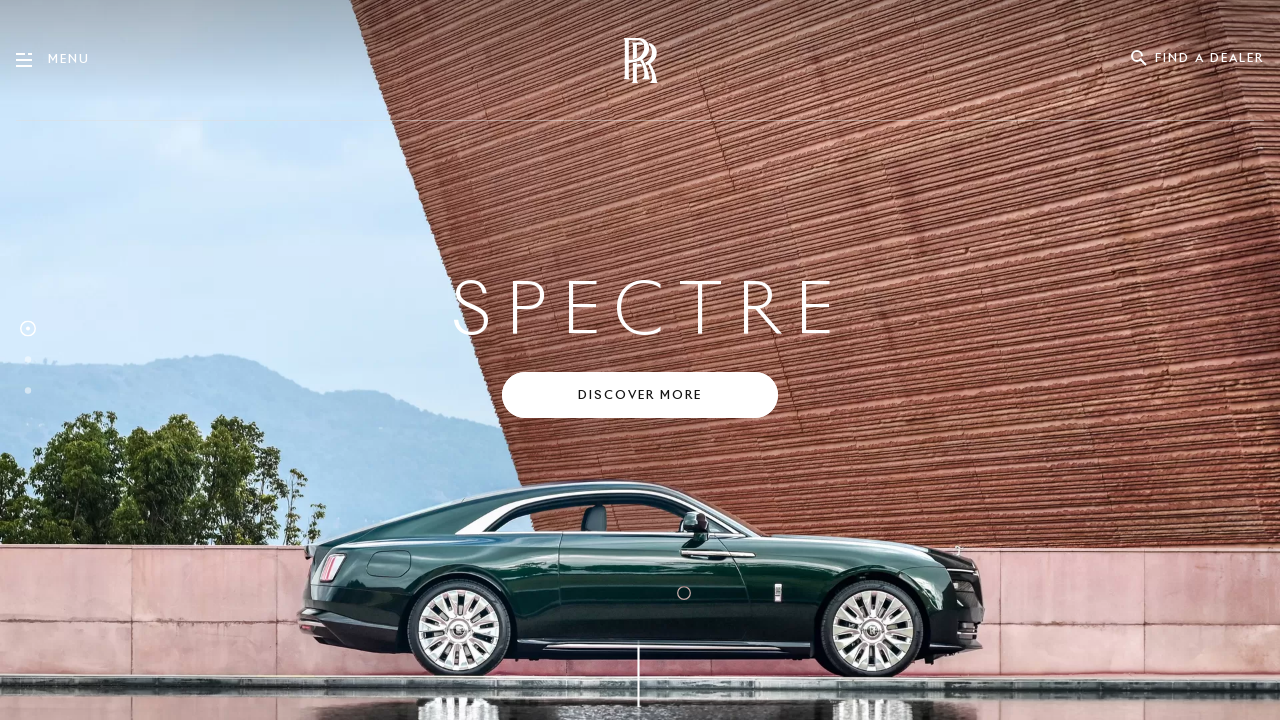

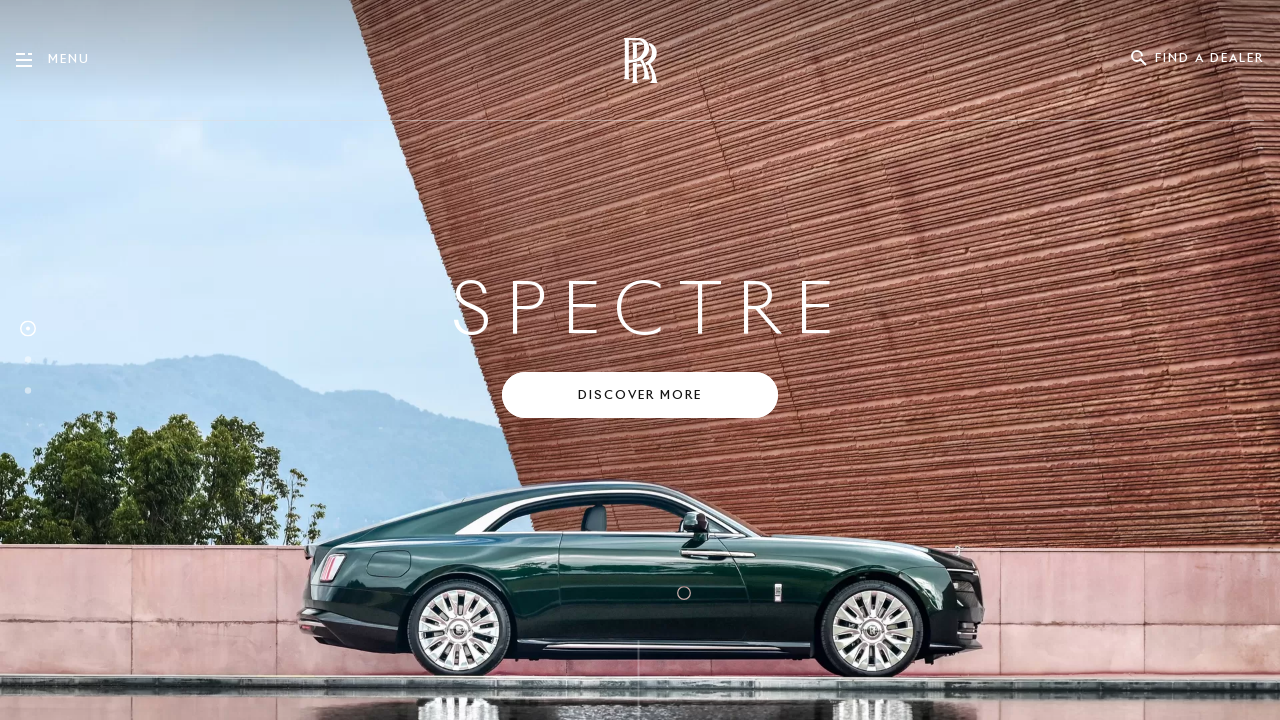